Tests JavaScript alert by clicking the first button and accepting the alert dialog

Starting URL: https://the-internet.herokuapp.com/javascript_alerts

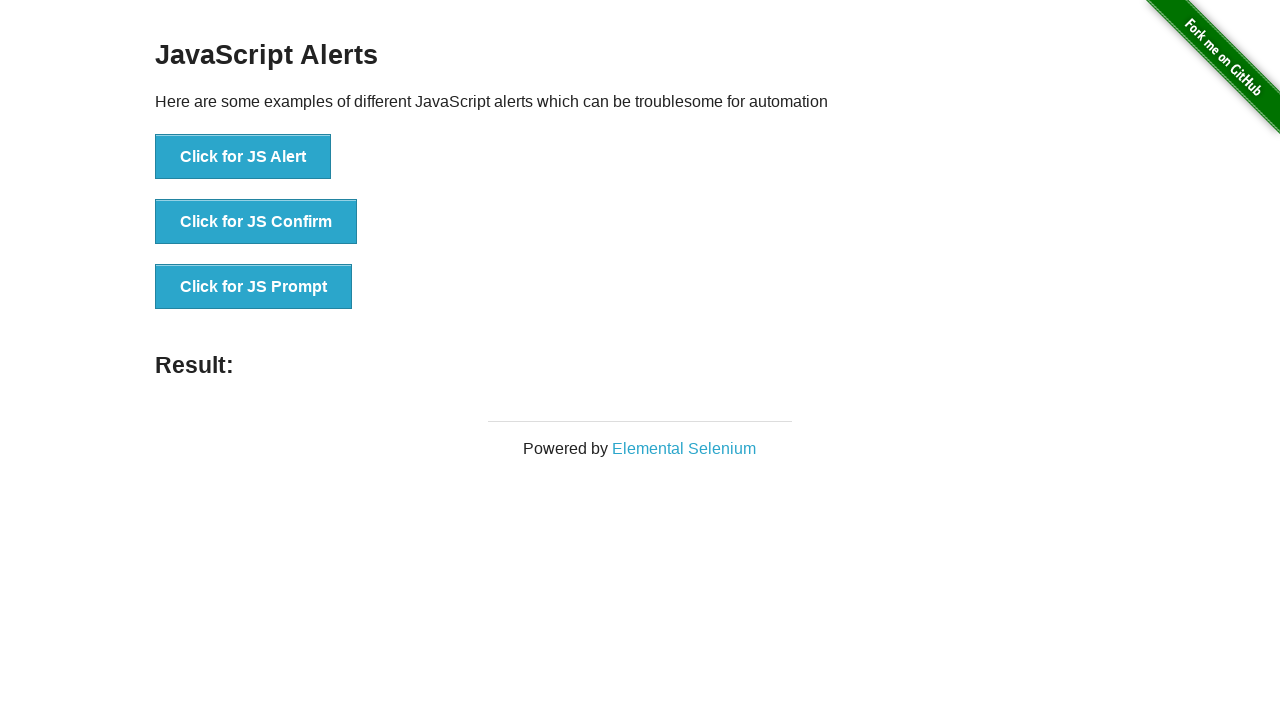

Navigated to JavaScript alerts test page
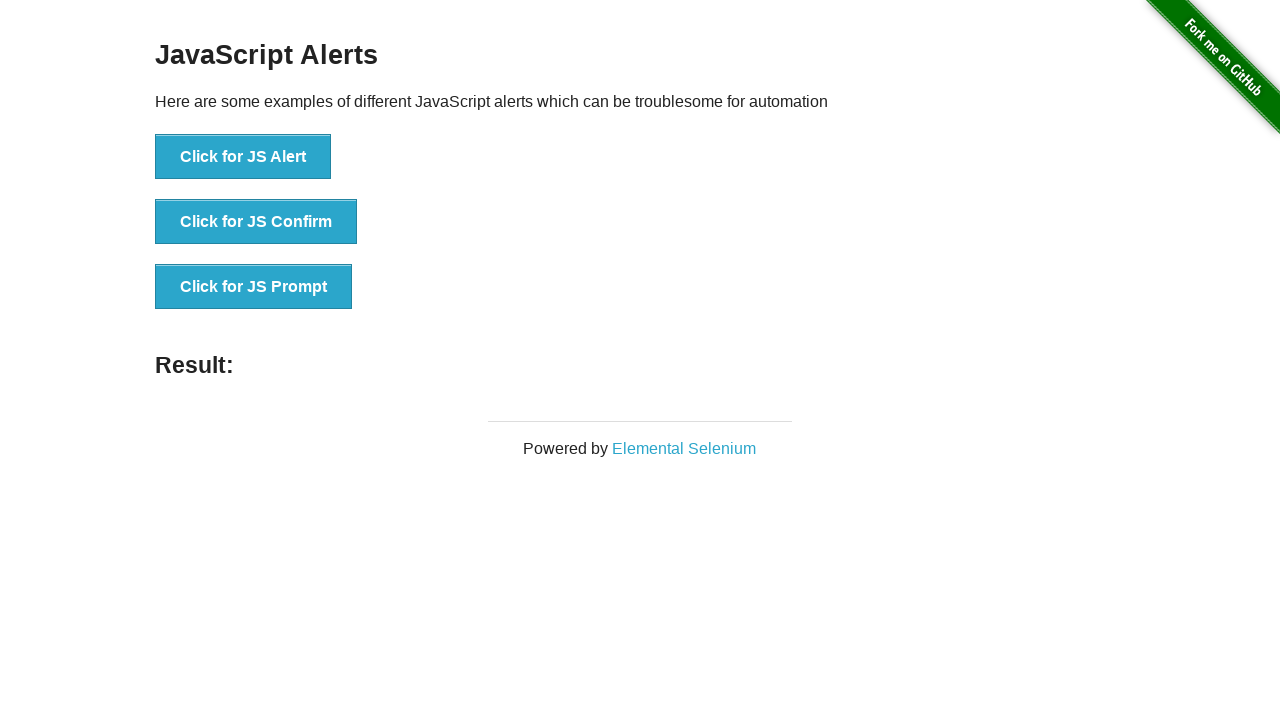

Clicked the first button to trigger JavaScript alert at (243, 157) on text='Click for JS Alert'
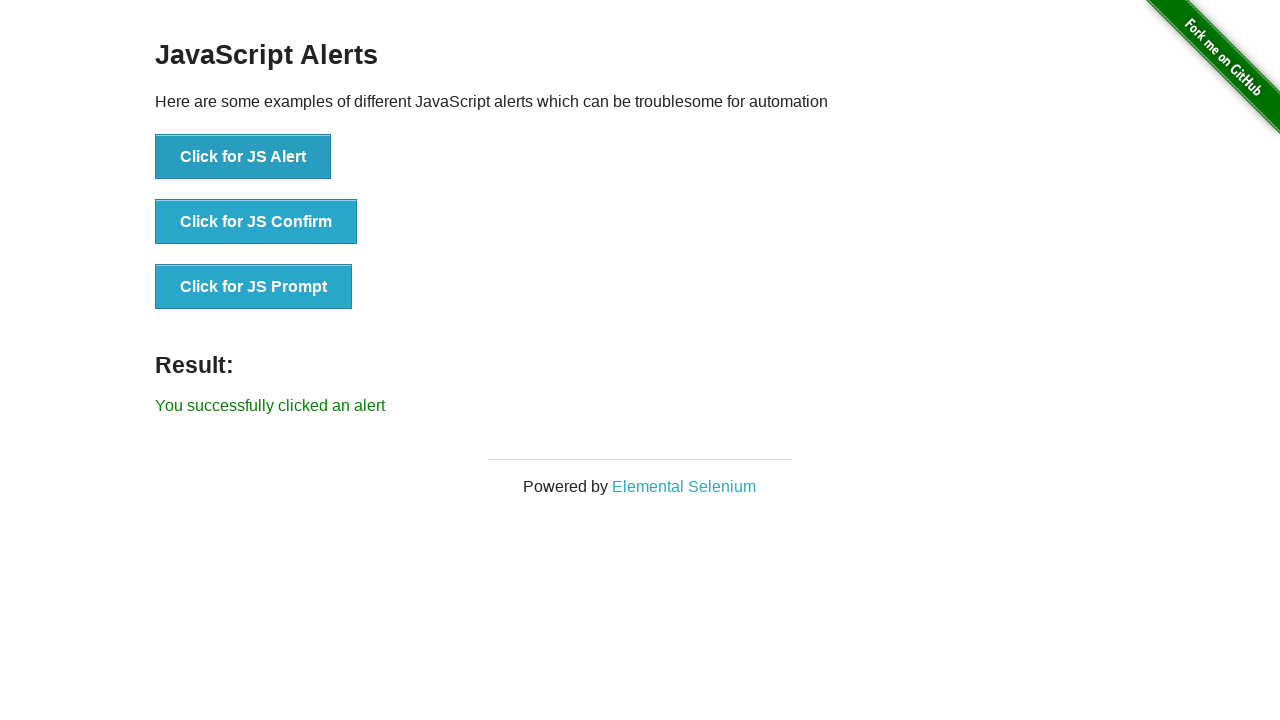

Alert dialog accepted
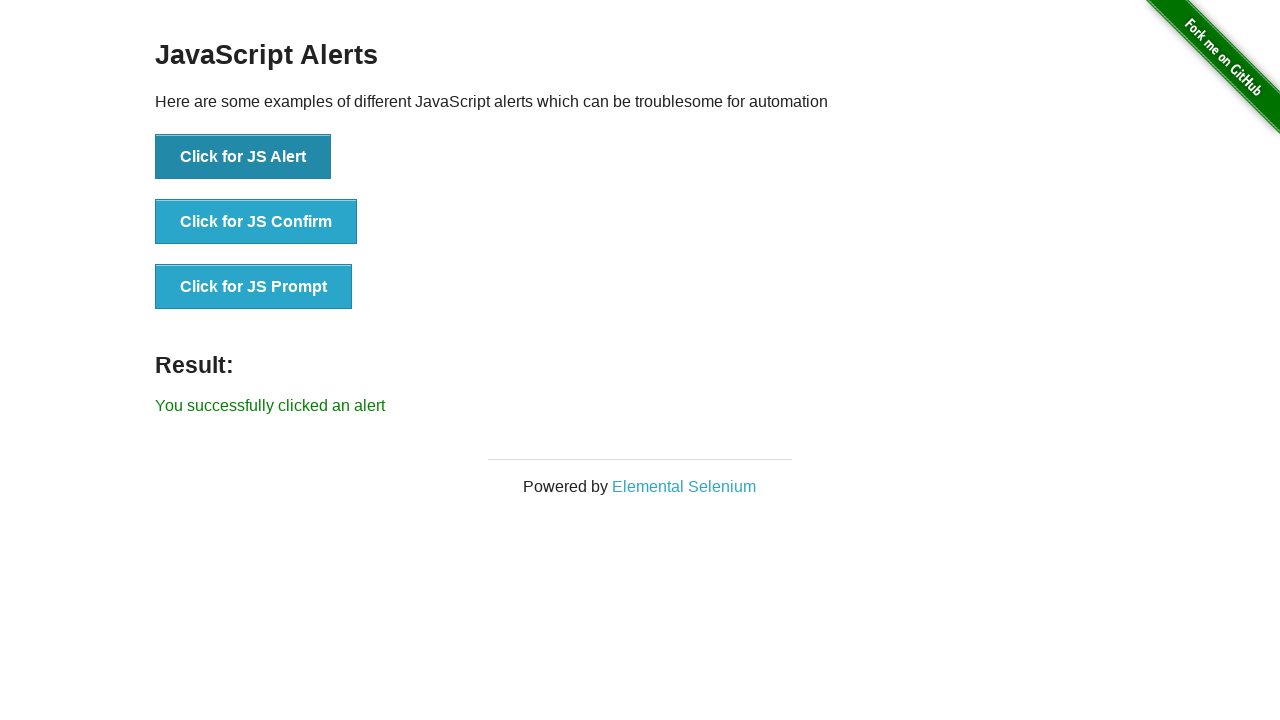

Located result message element
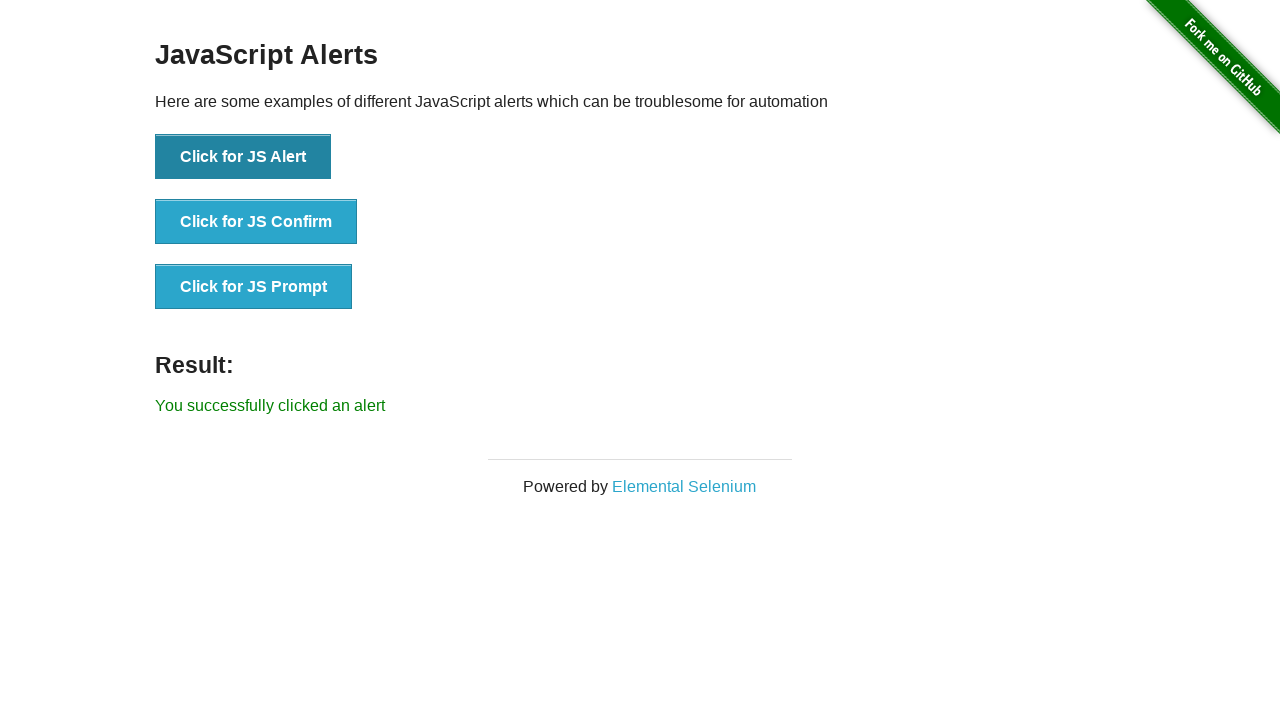

Verified result message shows 'You successfully clicked an alert'
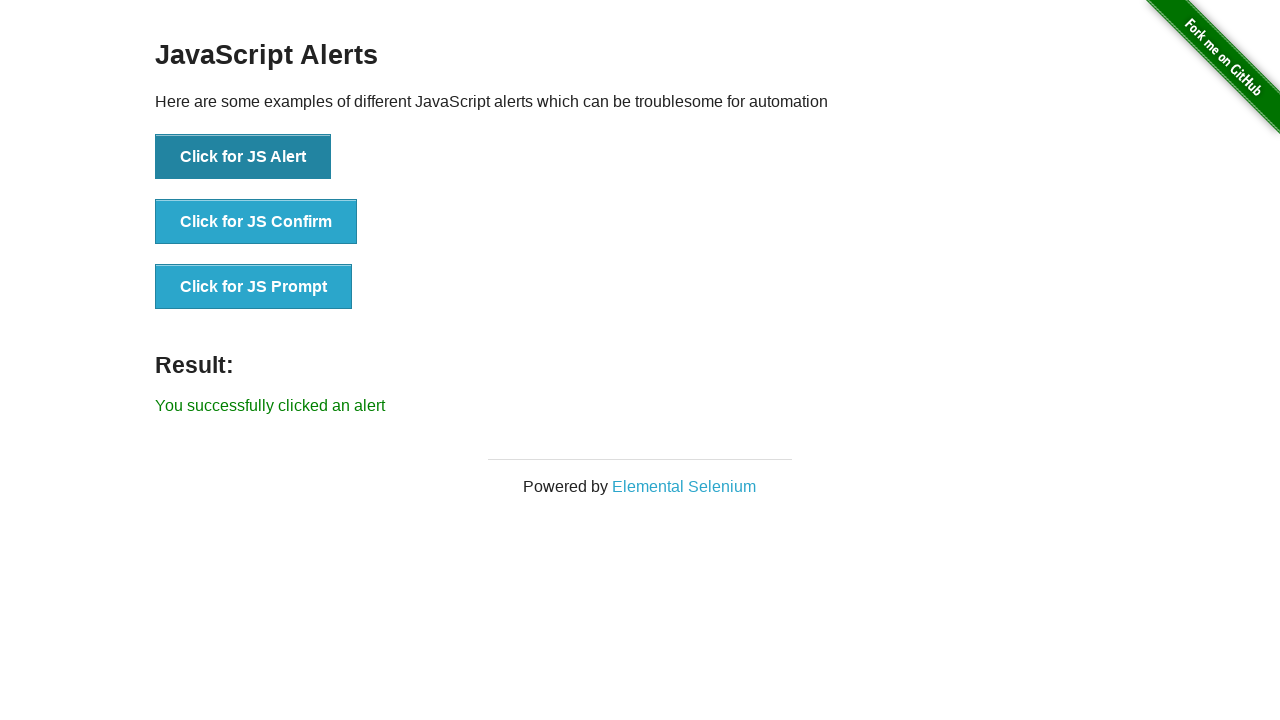

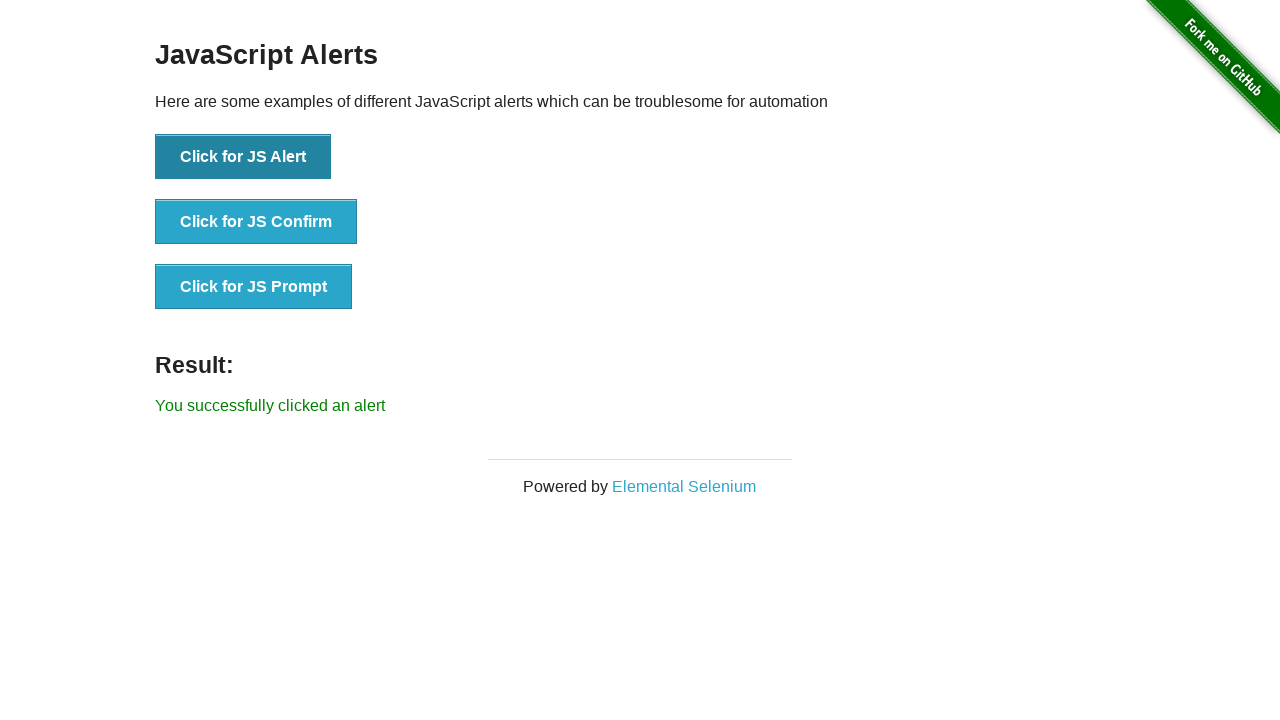